Tests relative locator functionality on a practice form by interacting with elements based on their position relative to other elements

Starting URL: https://rahulshettyacademy.com/angularpractice/

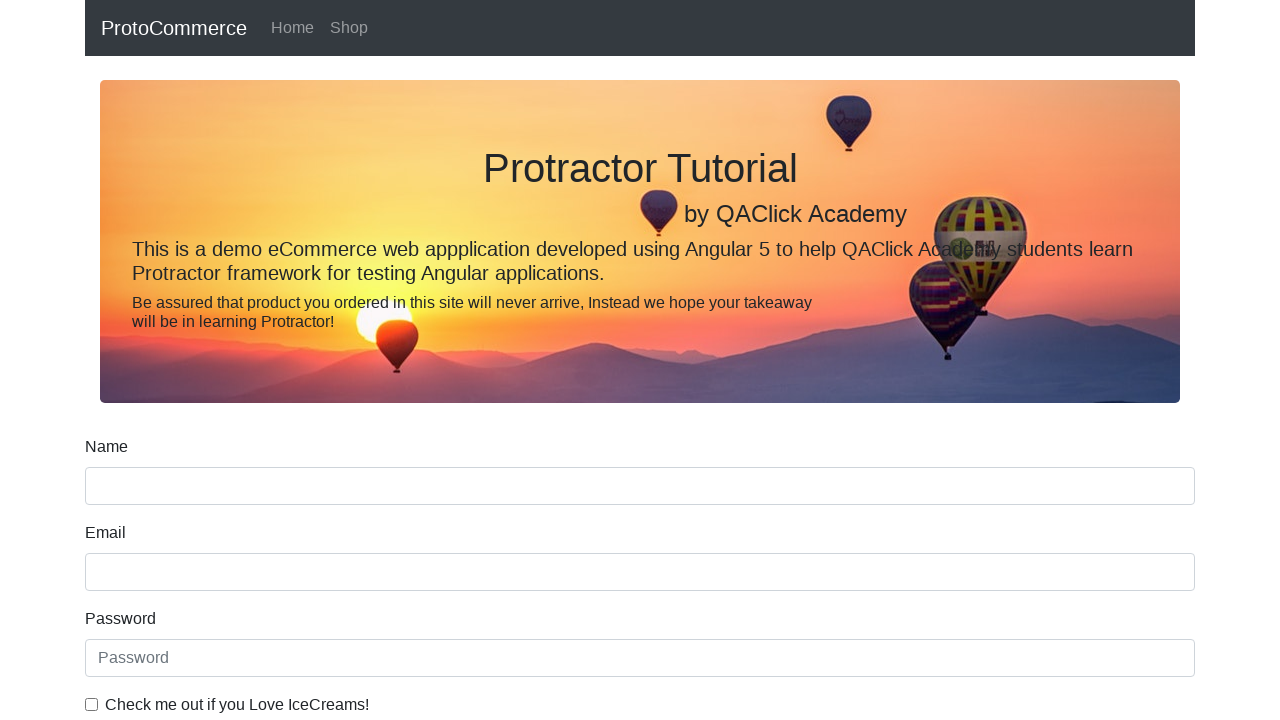

Located name input field
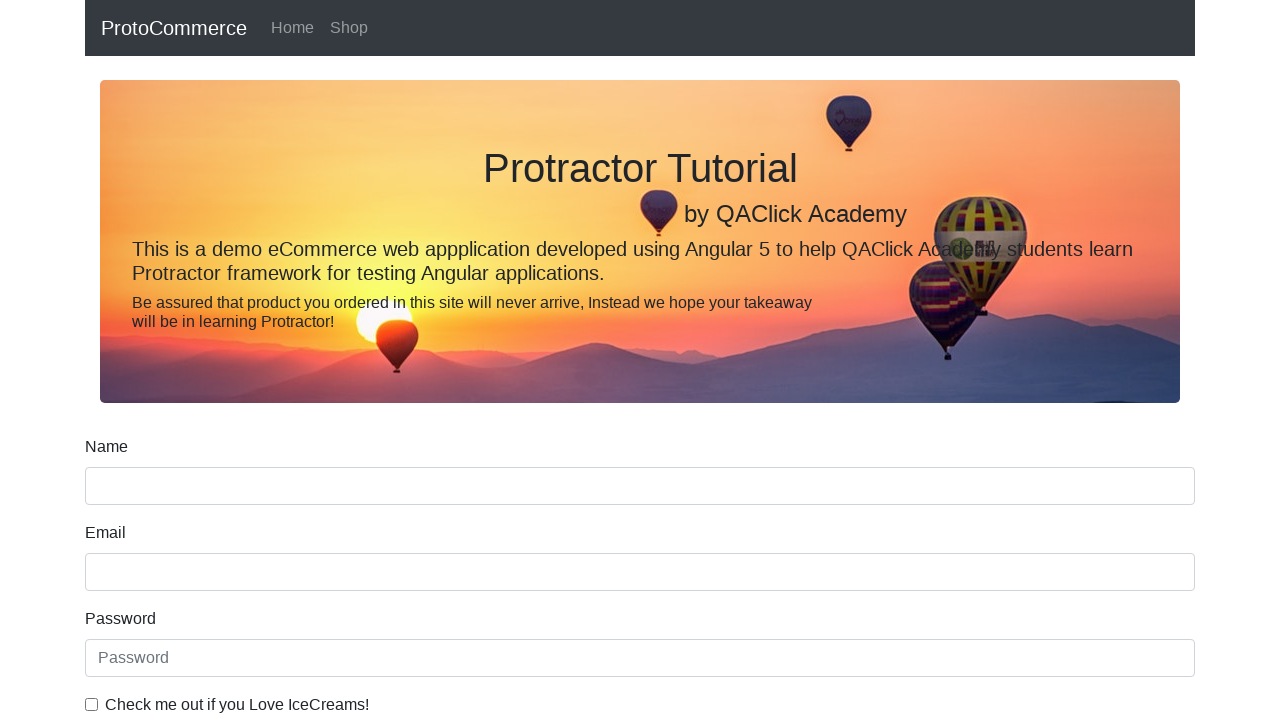

Located label above name input field
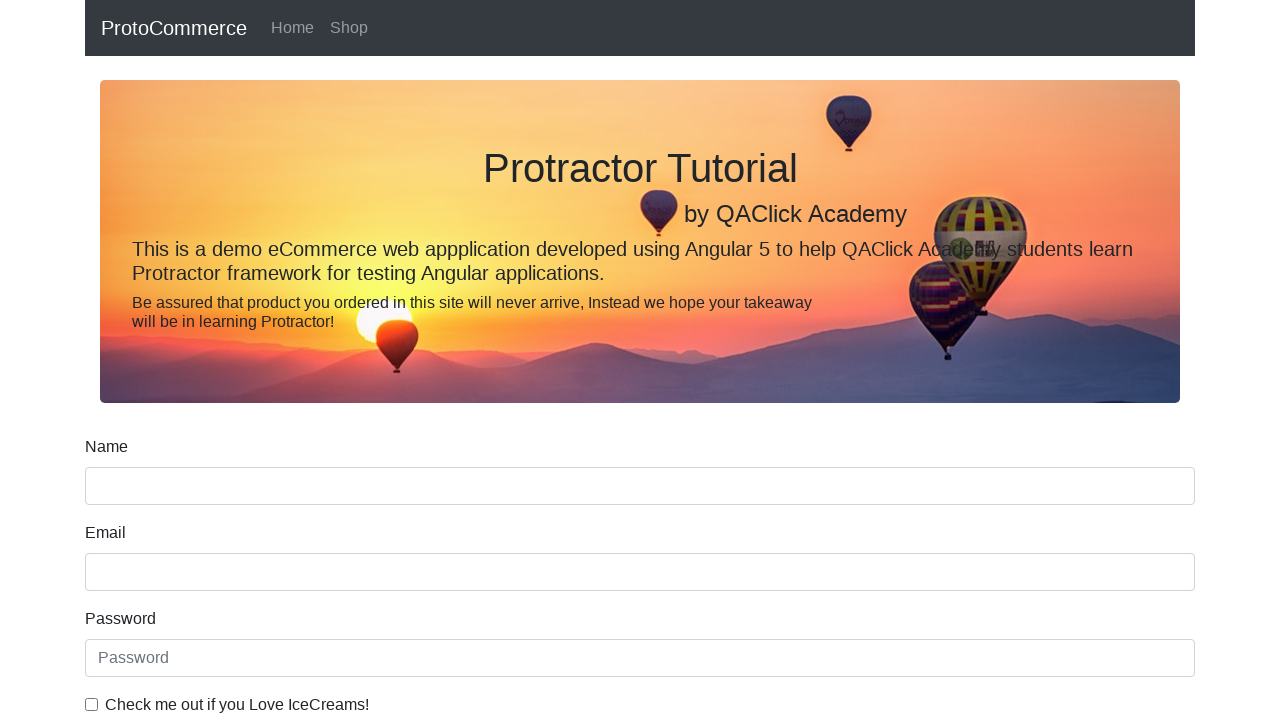

Printed label text above name input
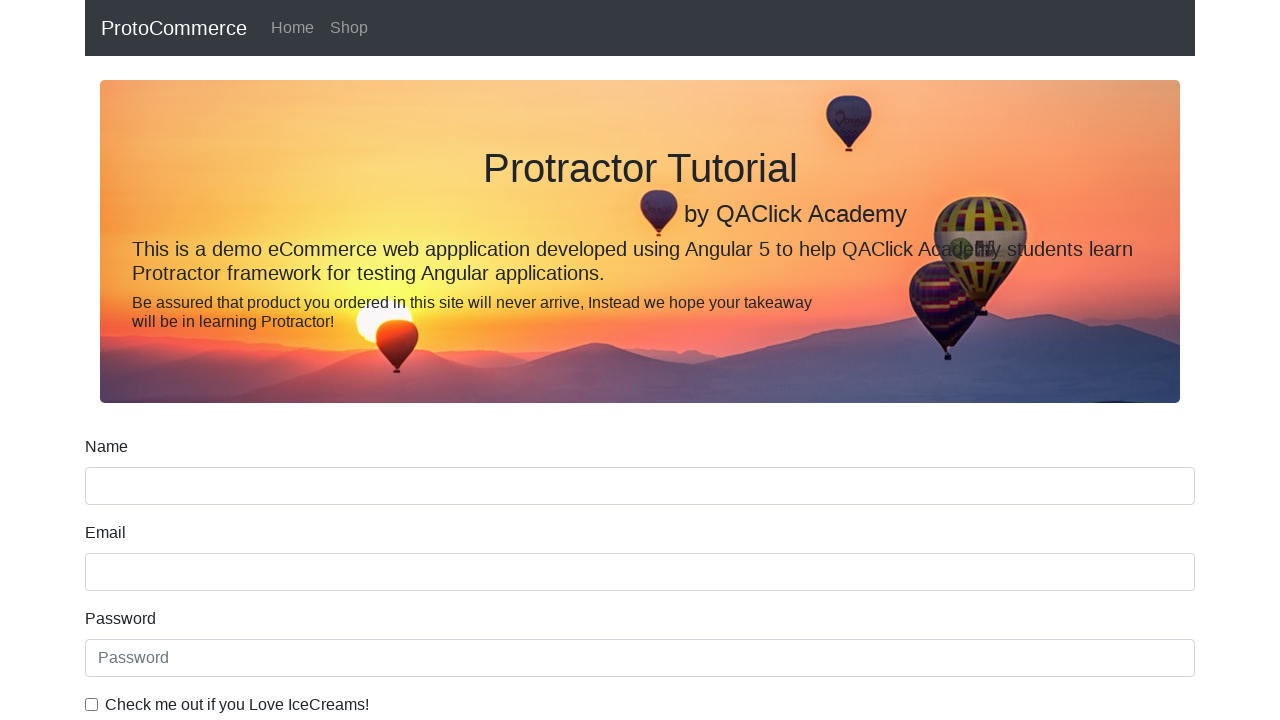

Located Date of Birth label
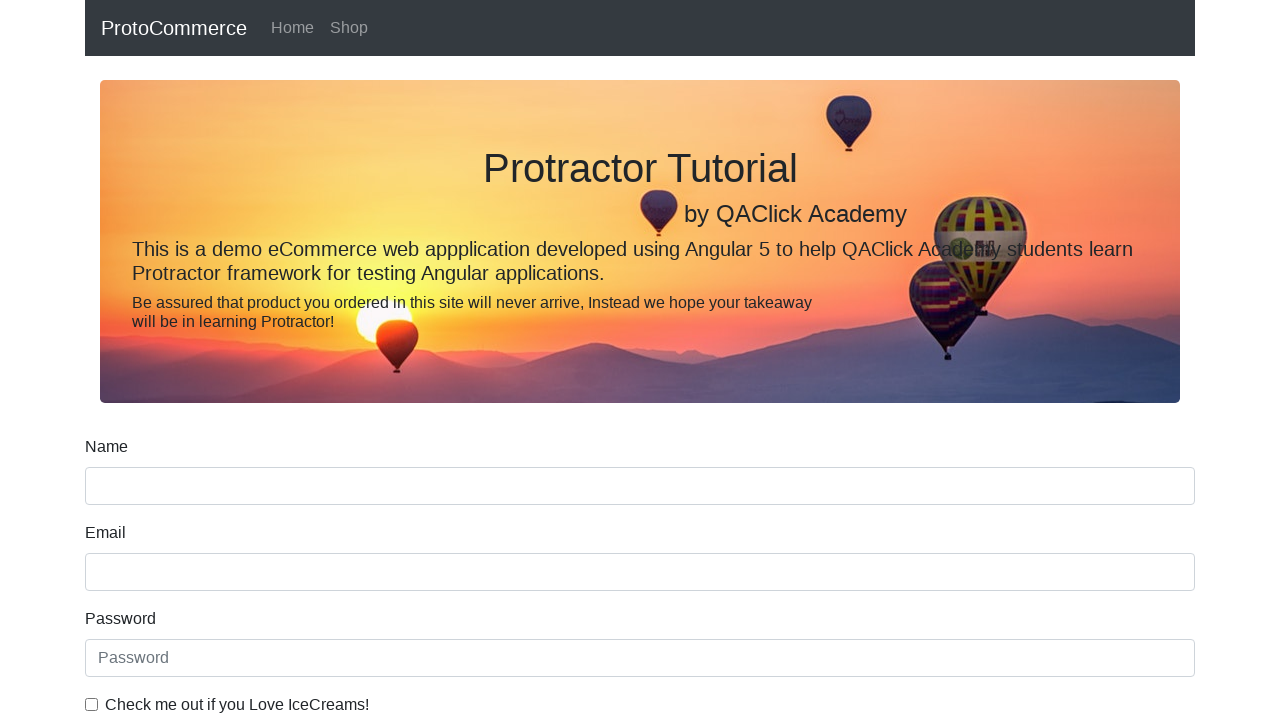

Clicked Date of Birth input field at (640, 412) on input[name='bday']
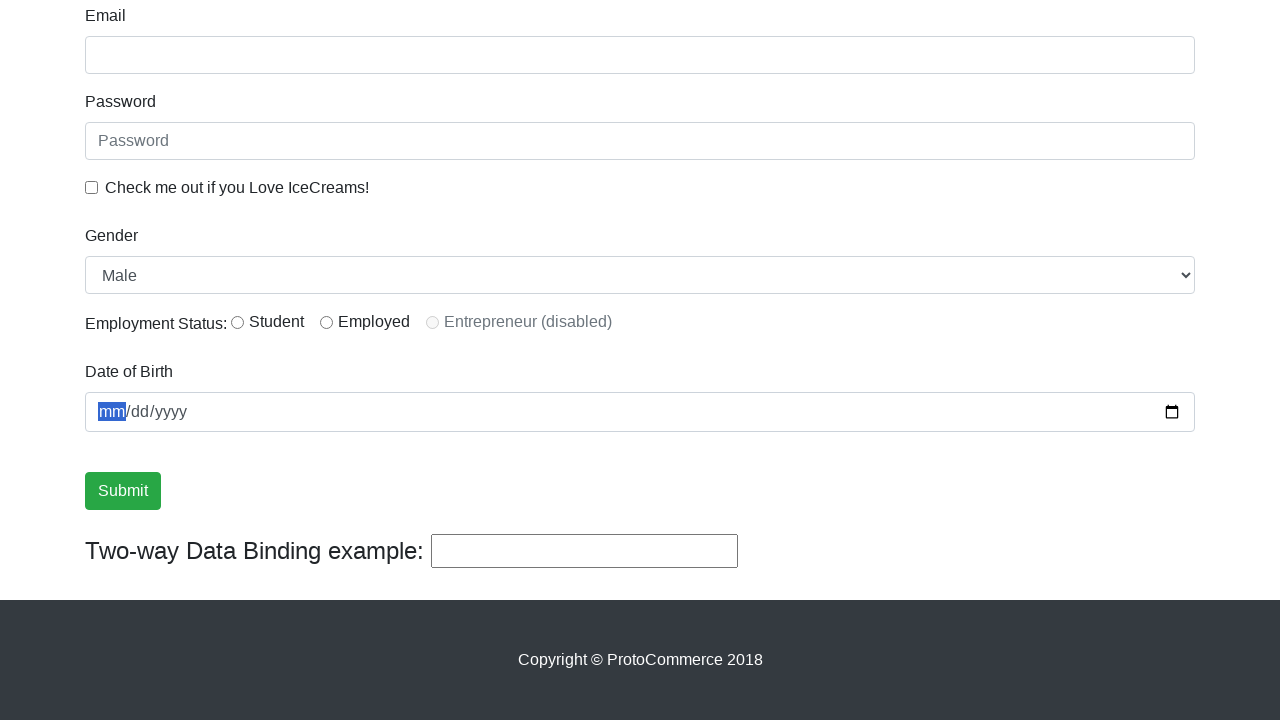

Clicked IceCreams checkbox at (92, 187) on input#exampleCheck1
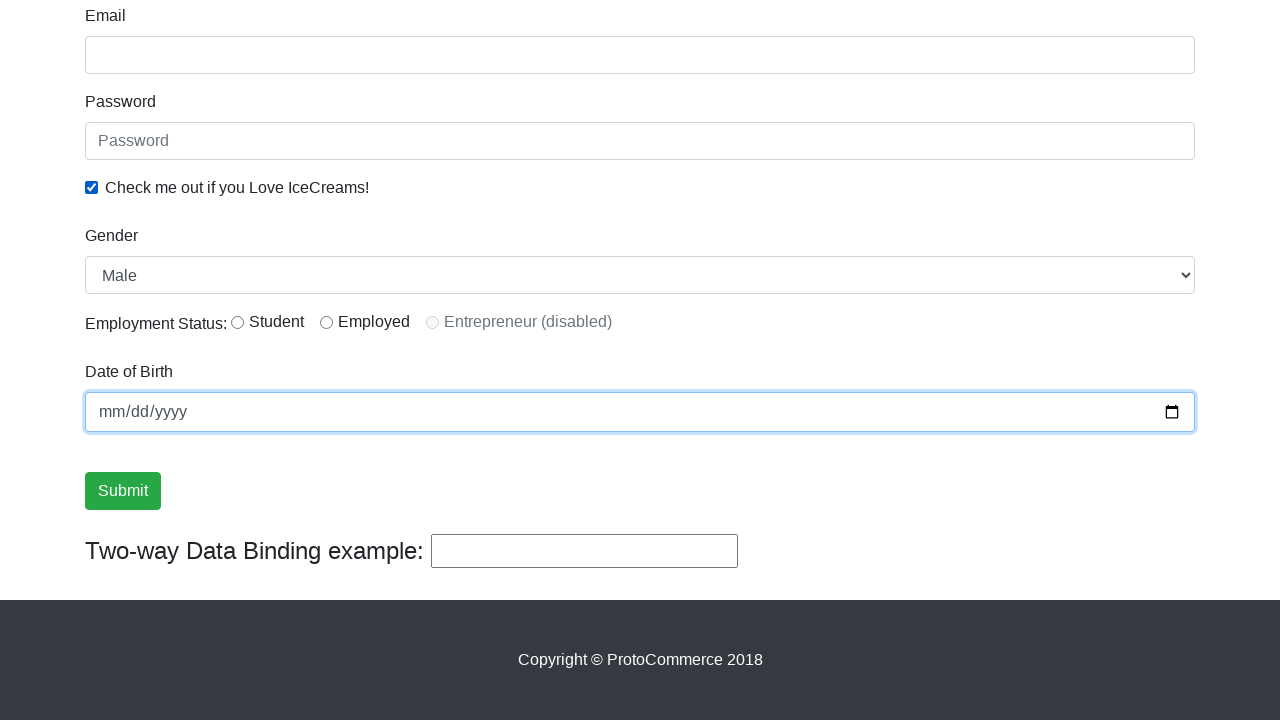

Located first radio button
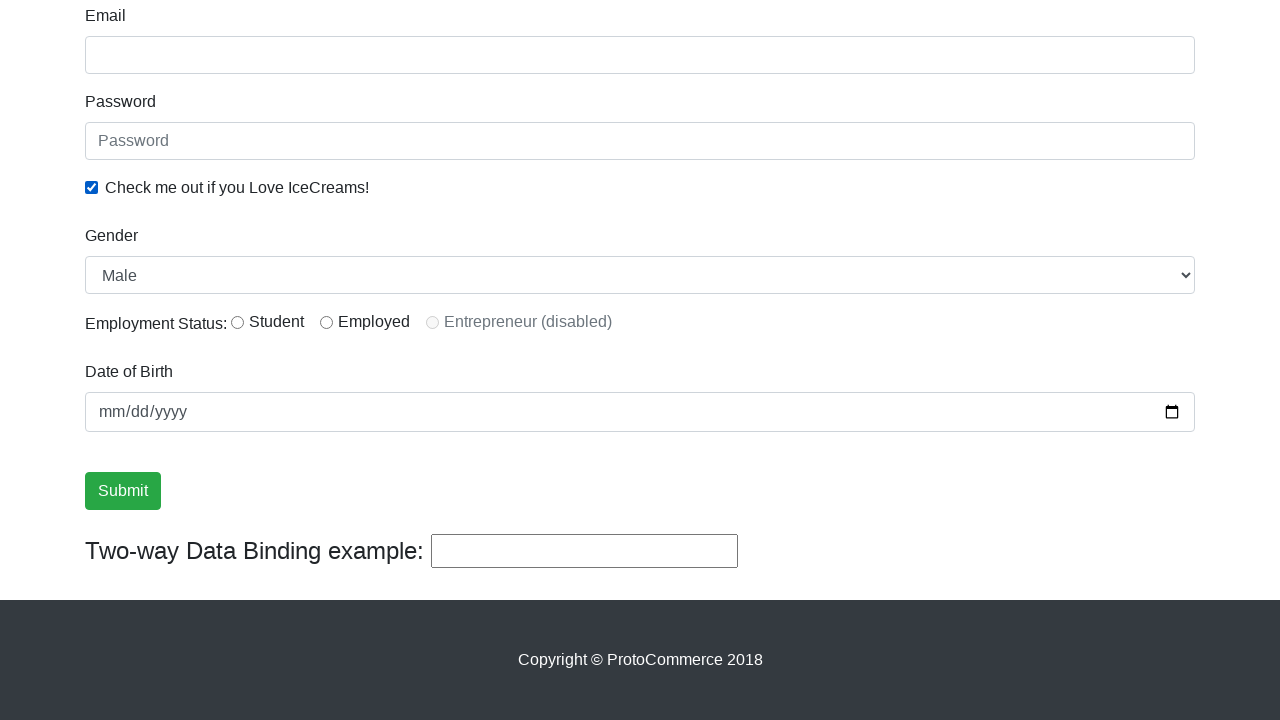

Retrieved label text for first radio button
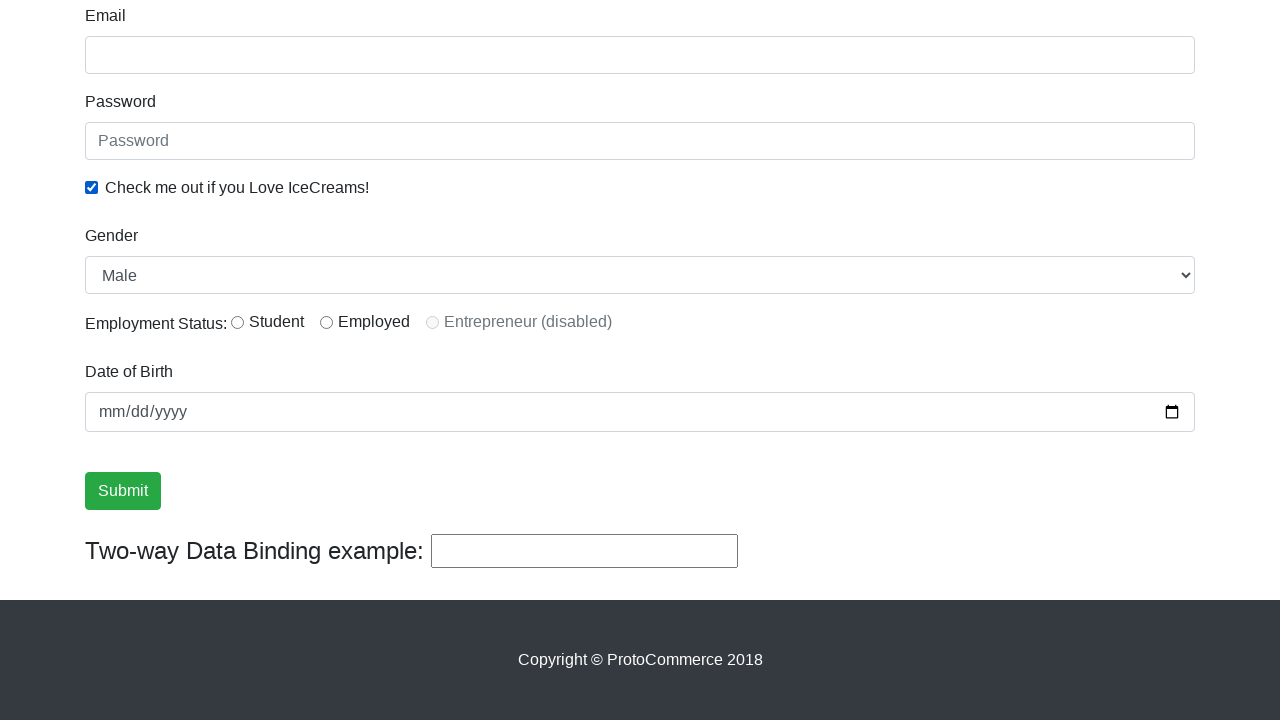

Printed radio button label text
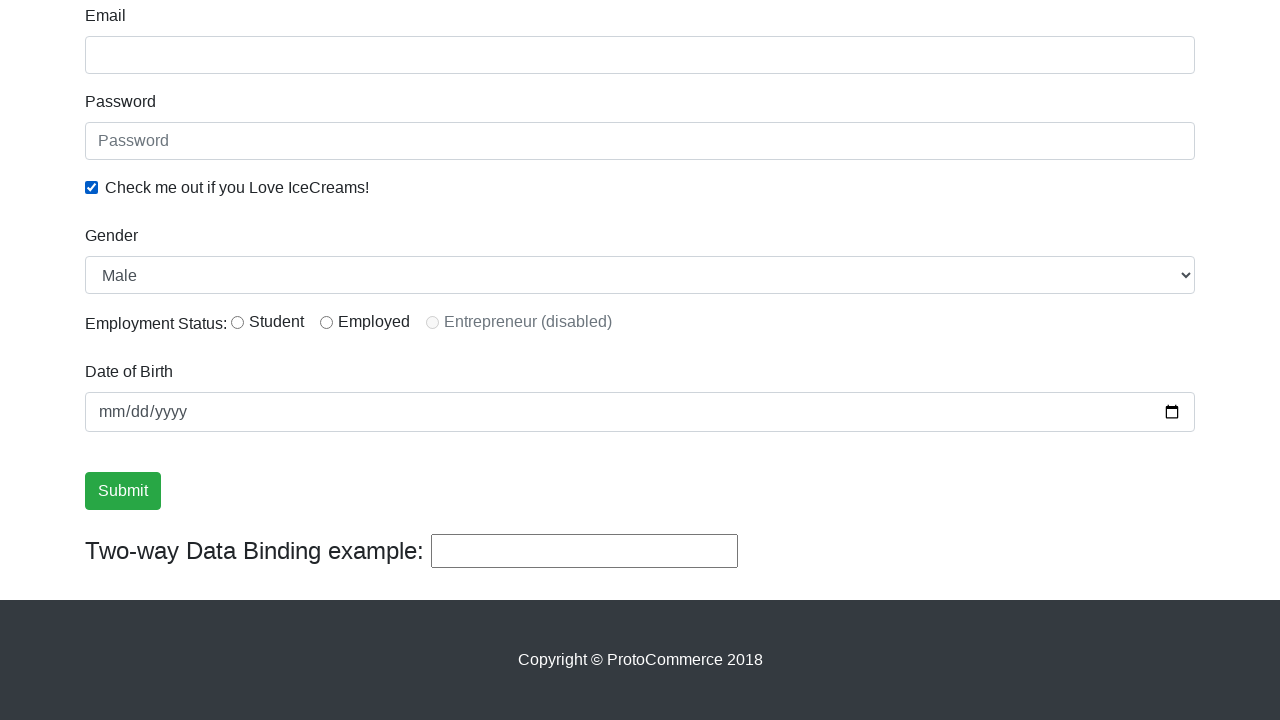

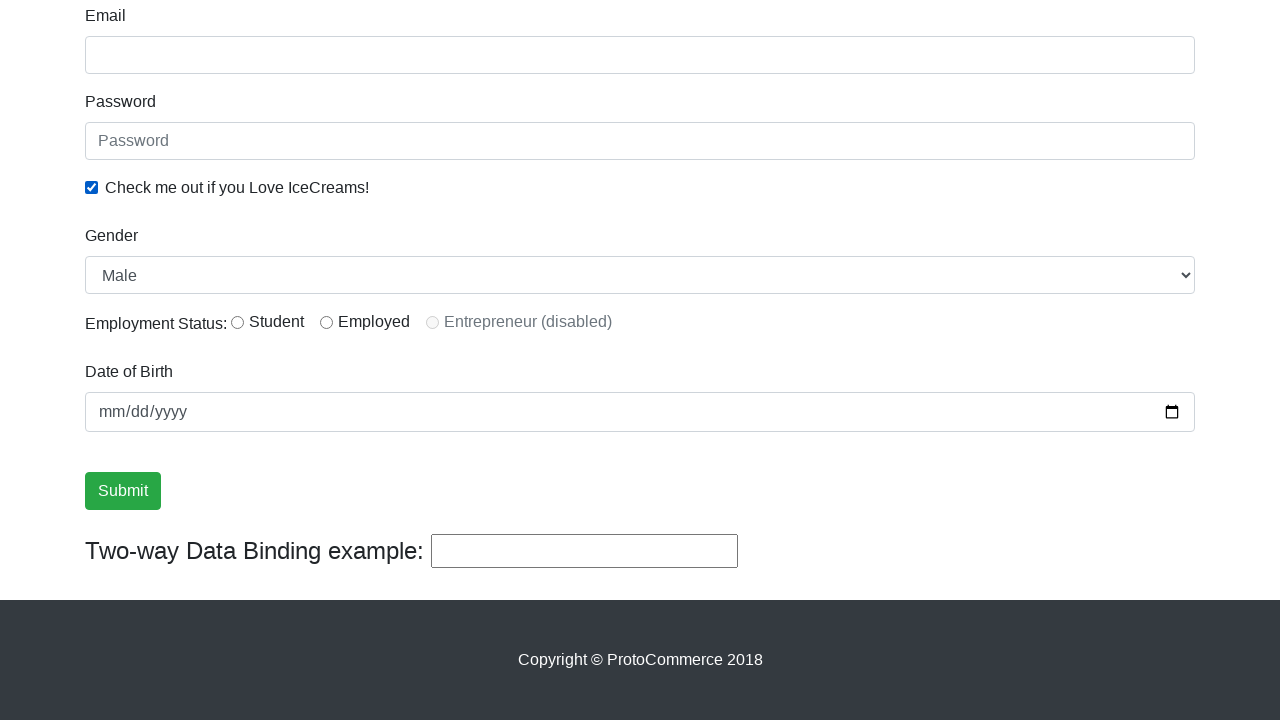